Opens the Flipkart homepage and maximizes the browser window. The original script runs this 5 times in a loop to test launching multiple browser instances.

Starting URL: https://www.flipkart.com/

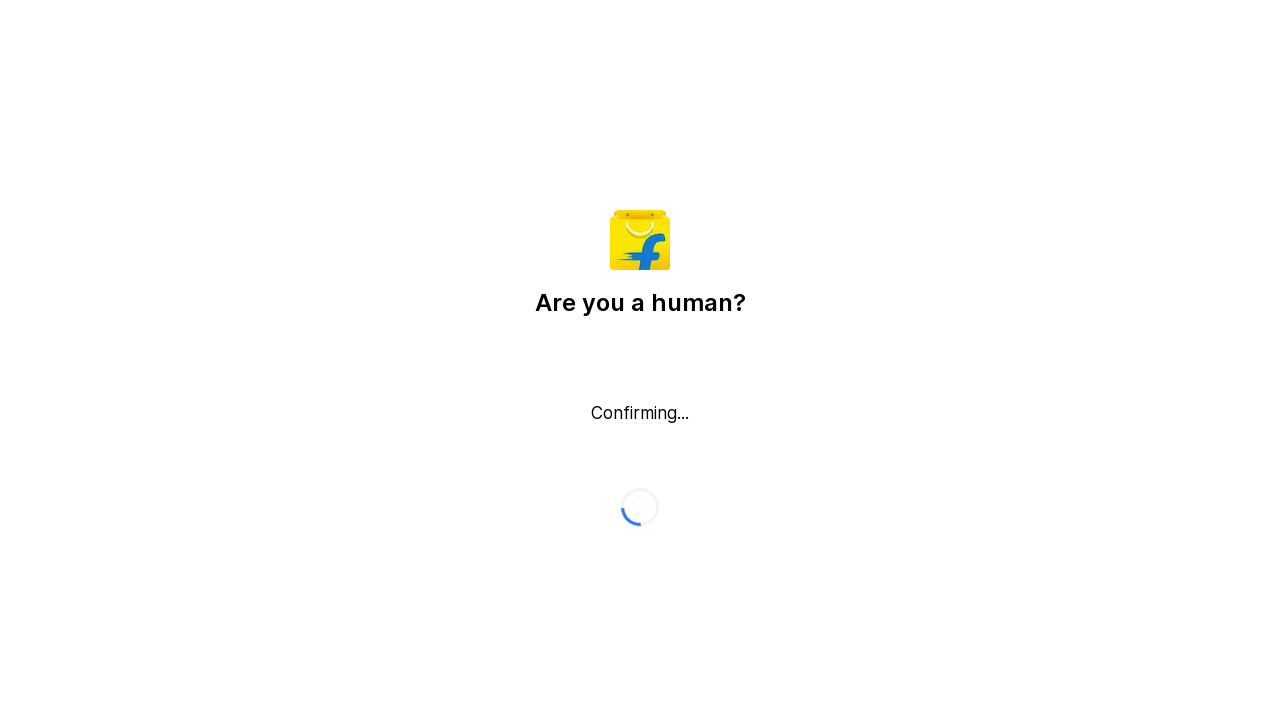

Set viewport to 1920x1080 to maximize browser window
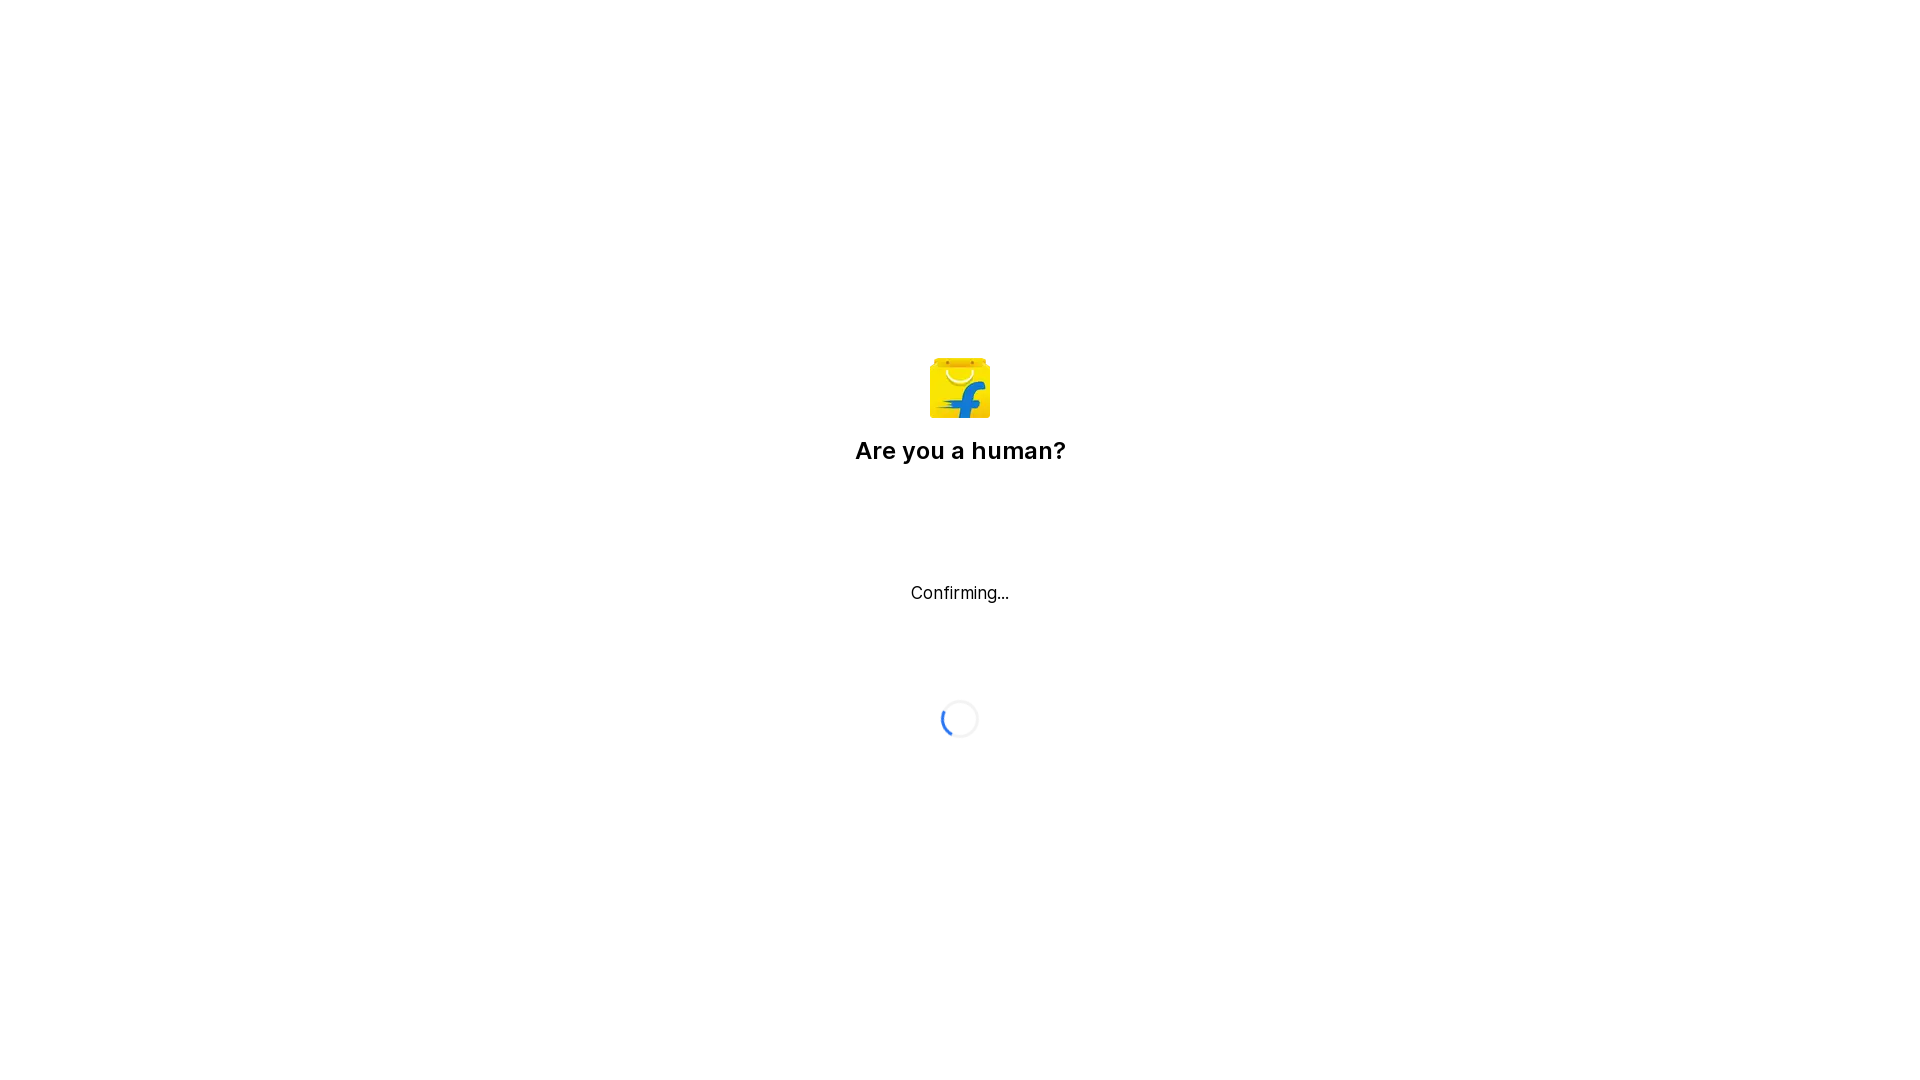

Flipkart homepage fully loaded
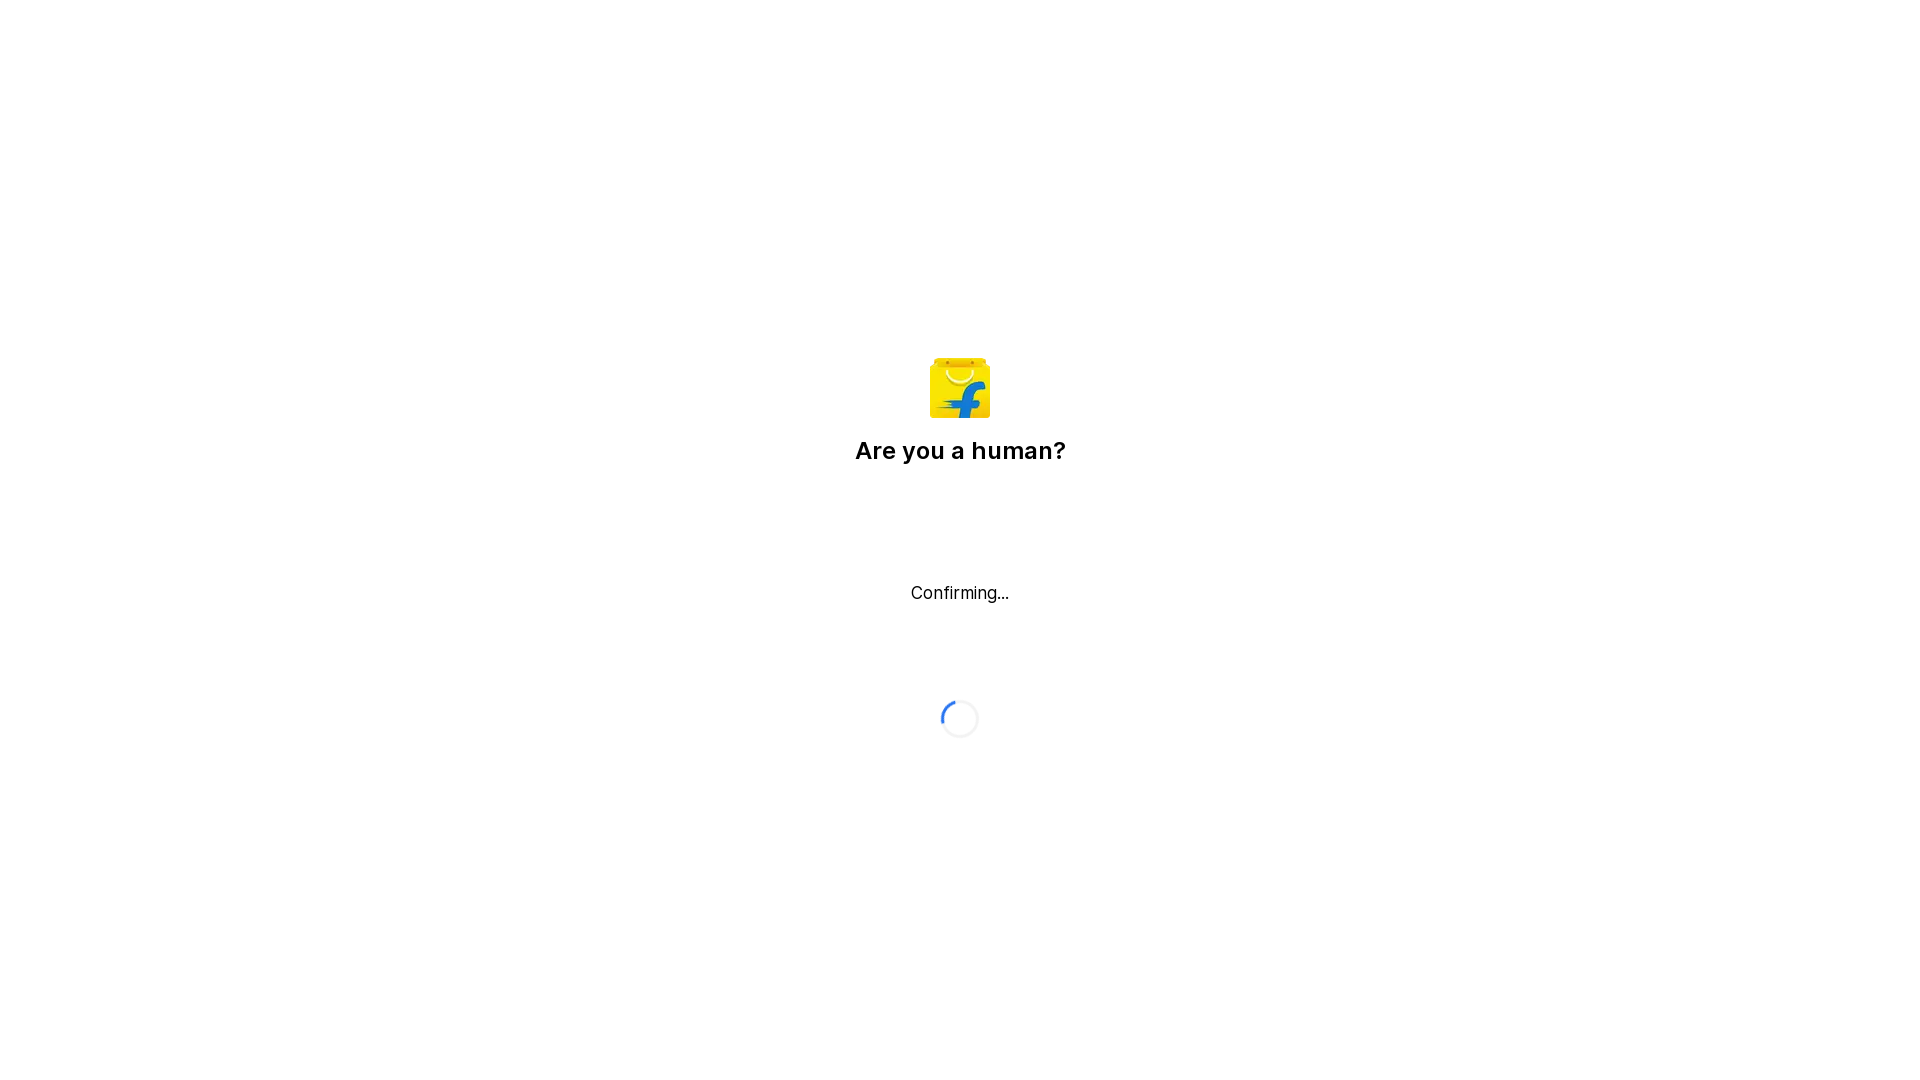

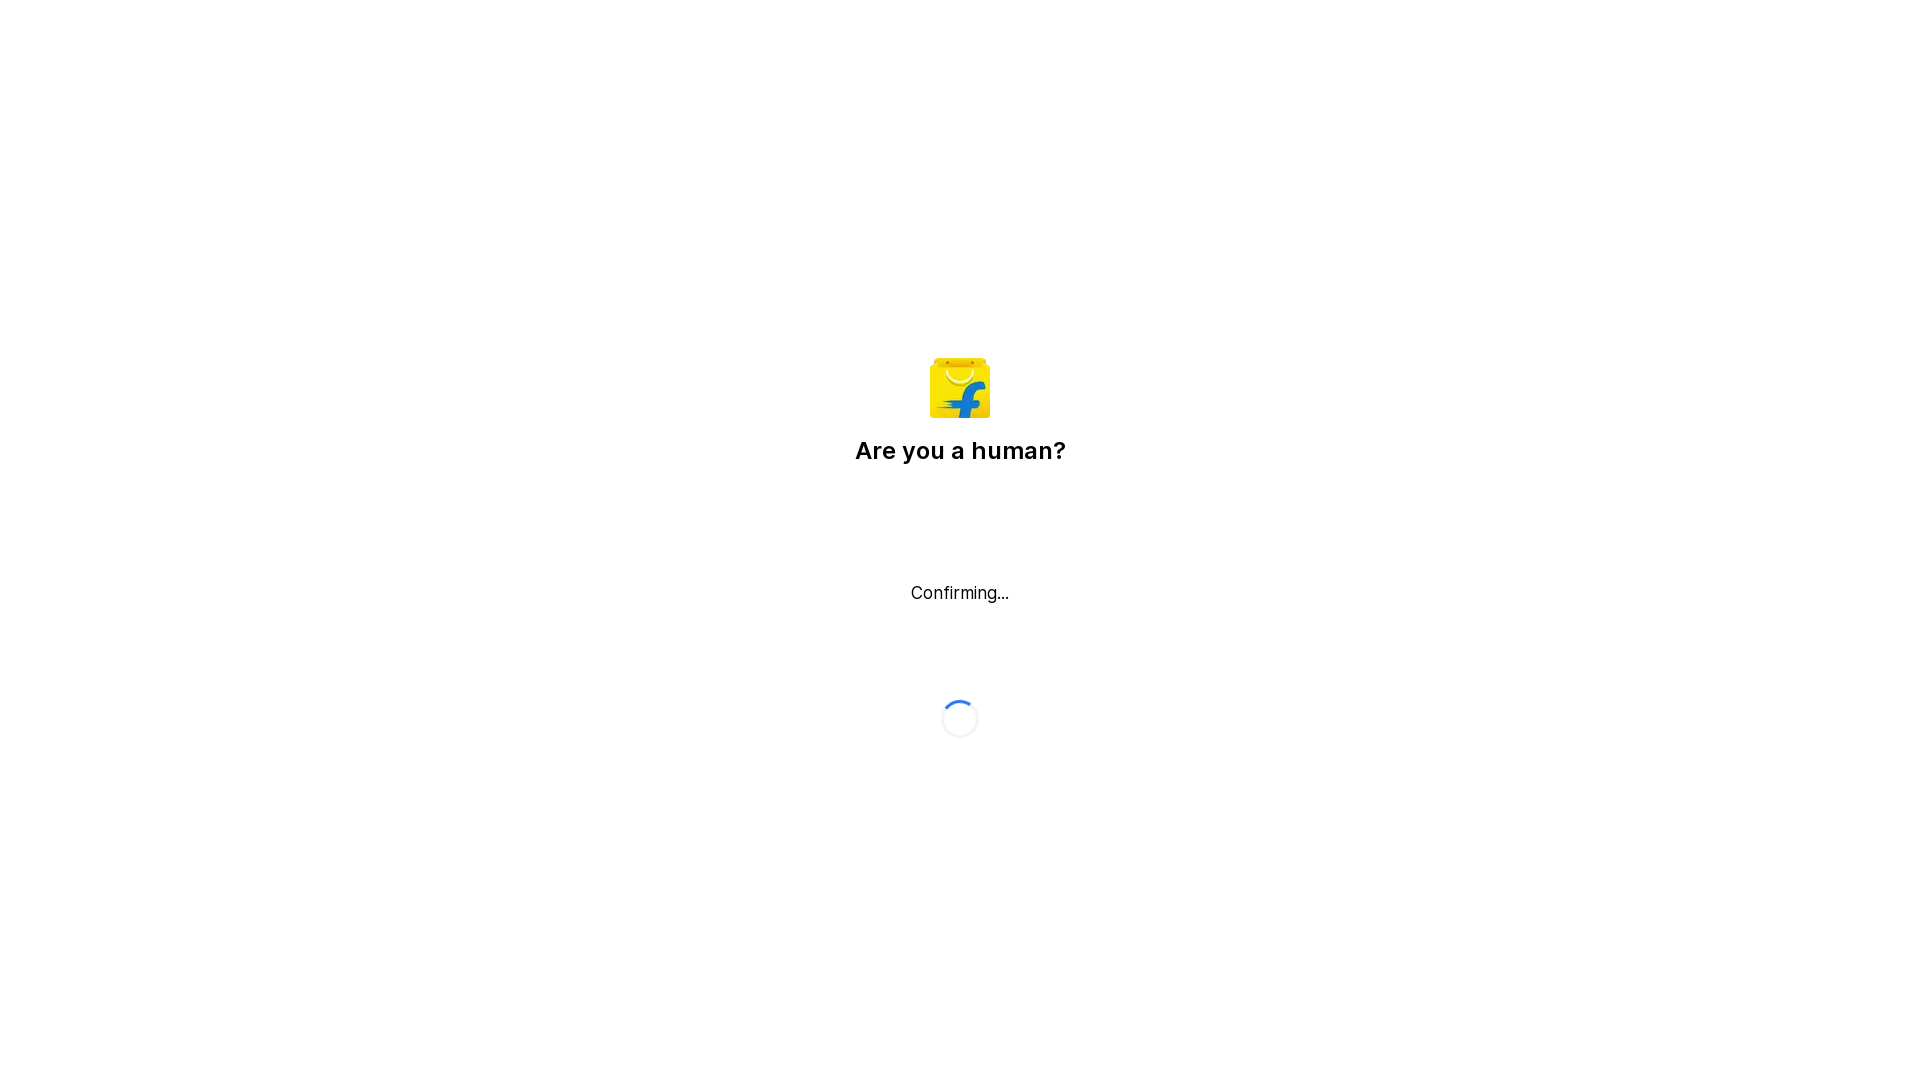